Searches for Russia country rates on KeepCalling website

Starting URL: https://keepcalling.com/

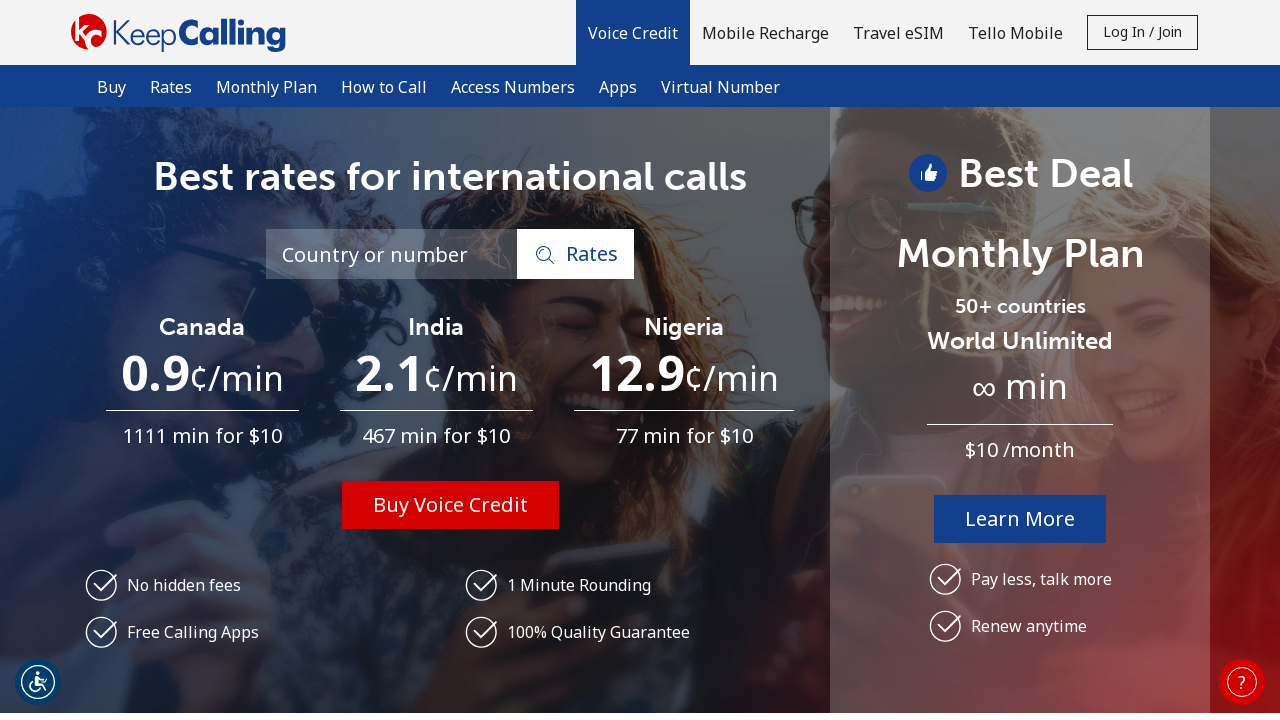

Entered 'Russia' in the destination field on #destination
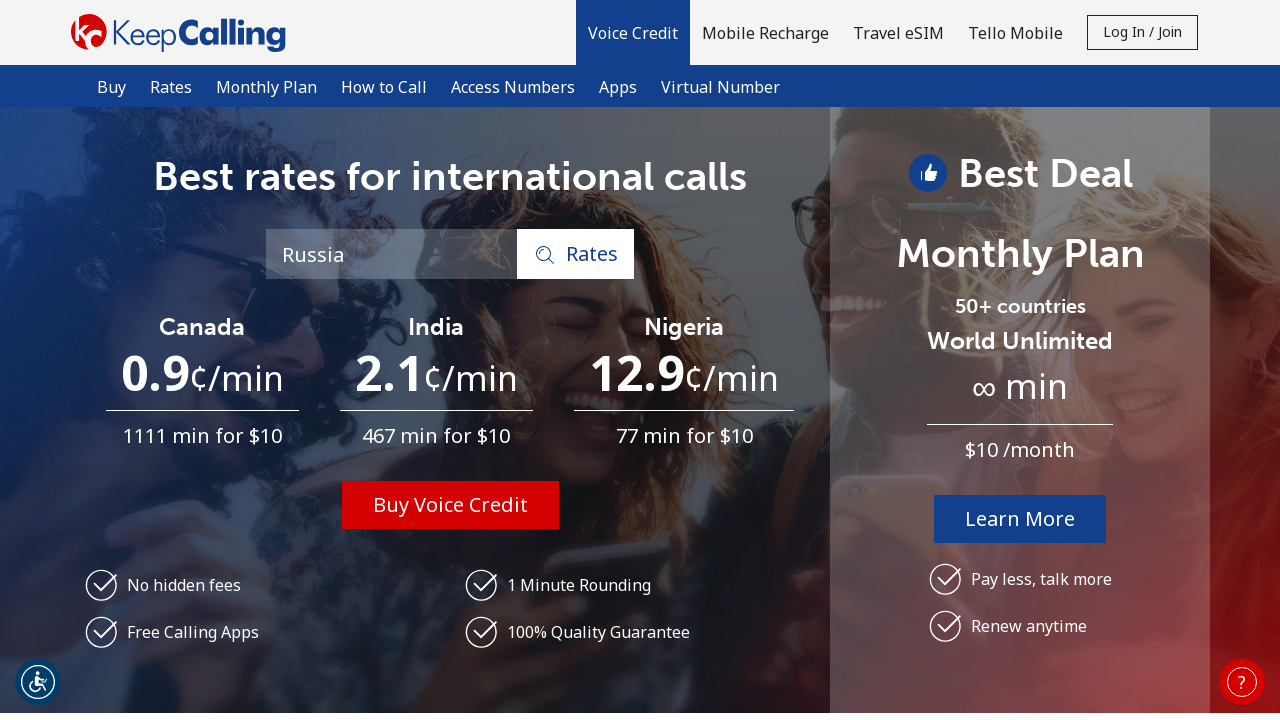

Pressed Enter to search for Russia rates on #destination
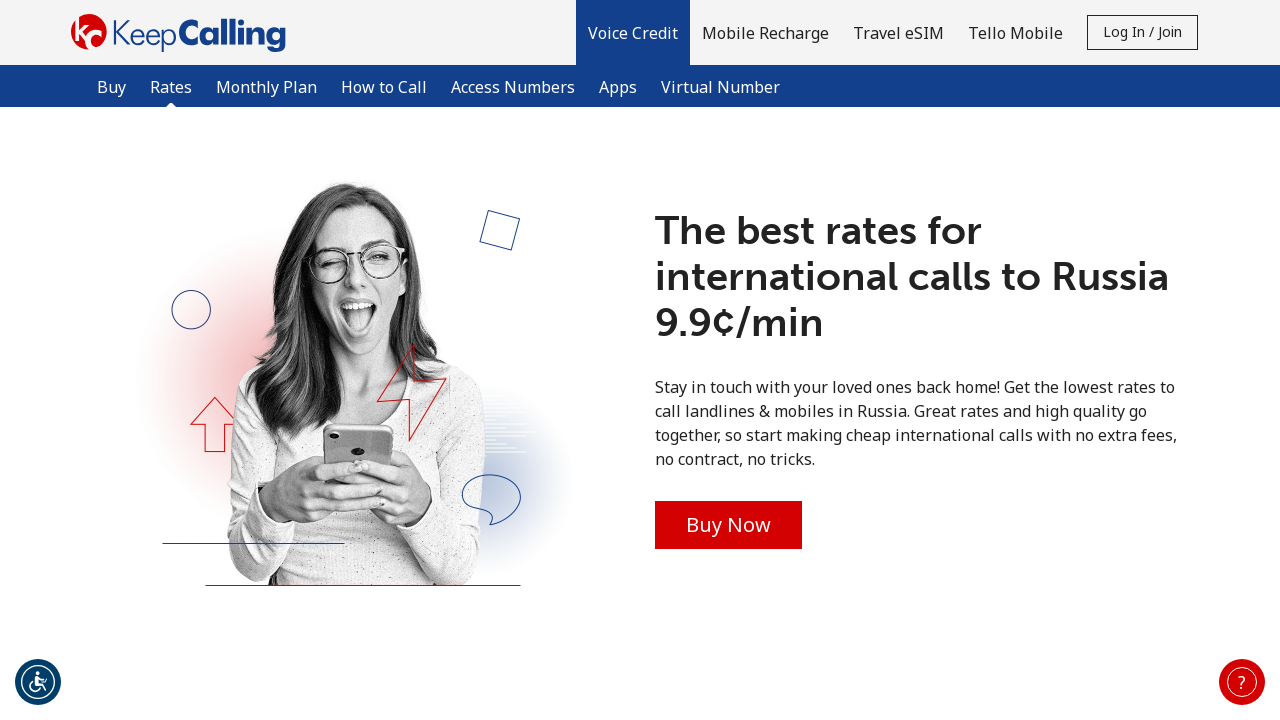

Russia country rate appeared on the page
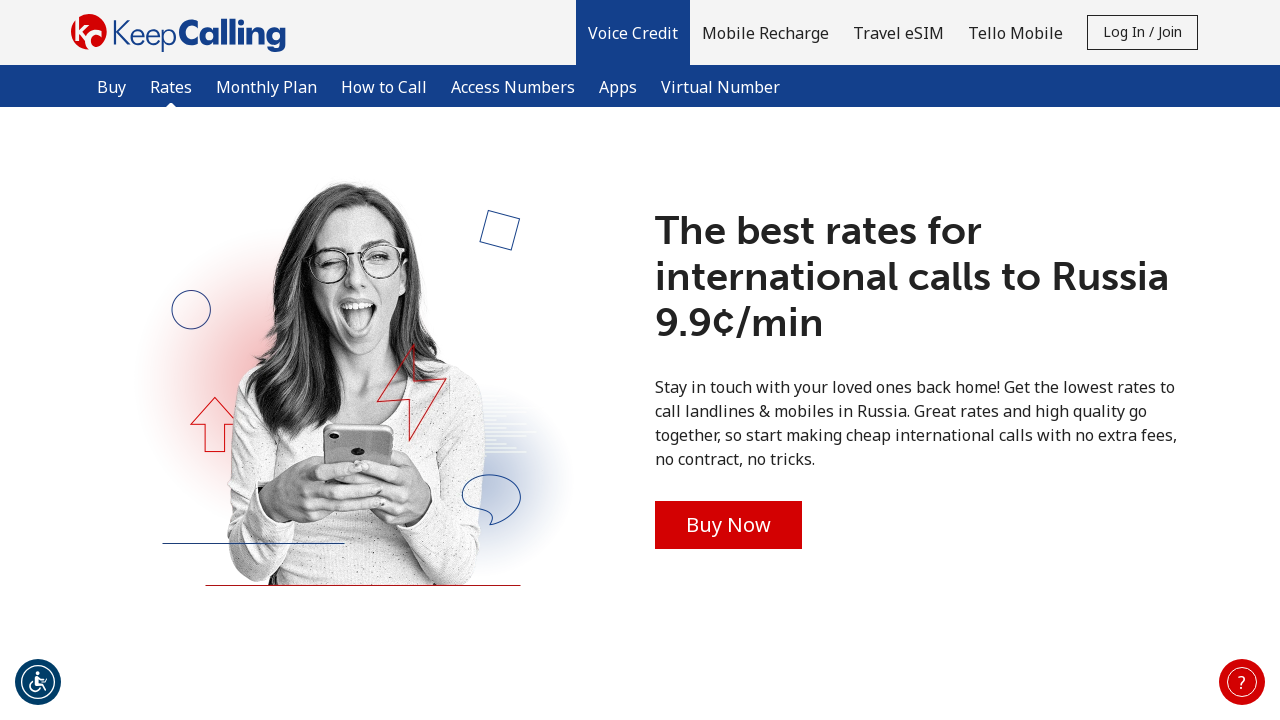

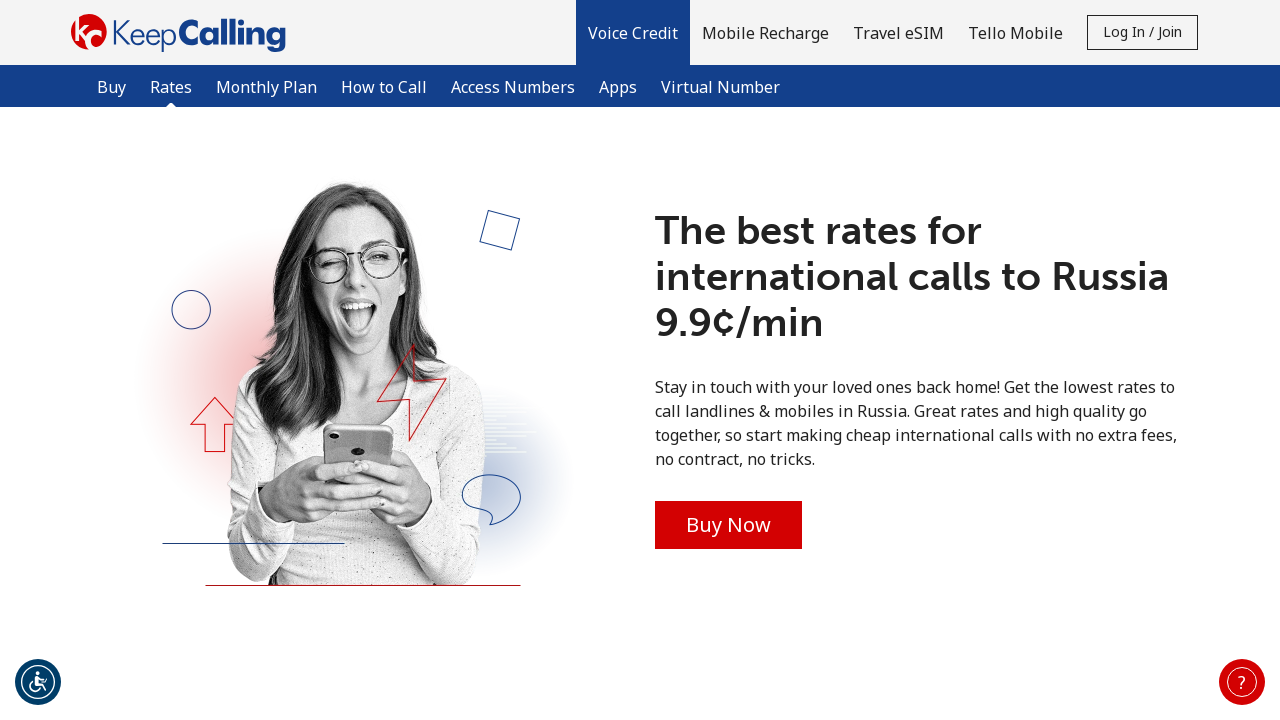